Tests a registration form on a Selenium practice page using explicit waits and expected conditions - waits for elements to be visible before interacting and verifying success

Starting URL: https://victoretc.github.io/selenium_waits/

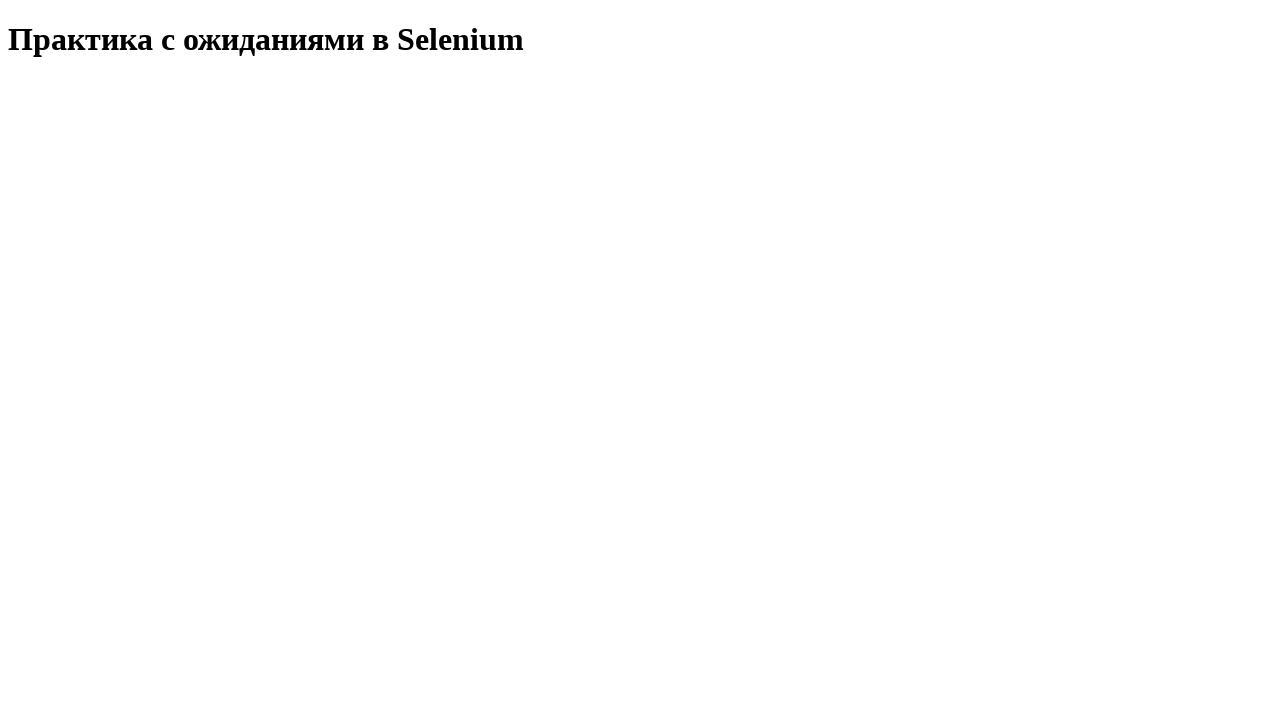

Verified page URL matches expected registration page
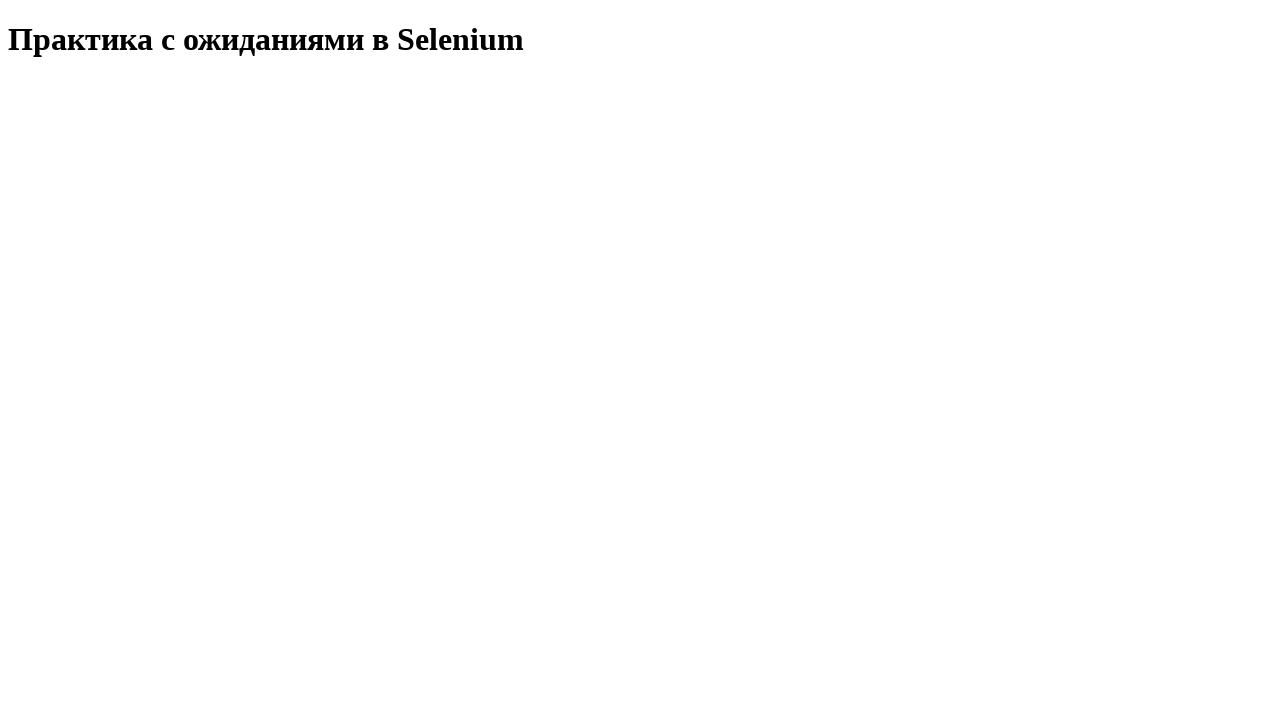

Verified page heading is correct
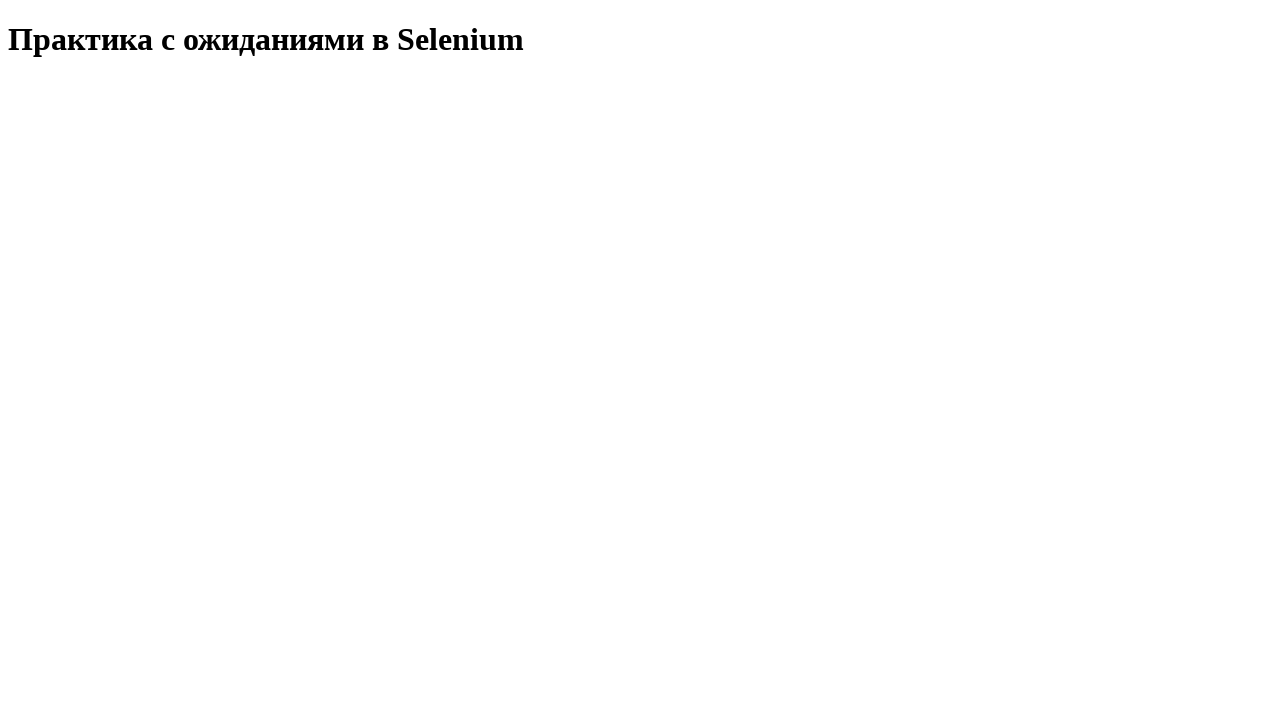

Start button became visible
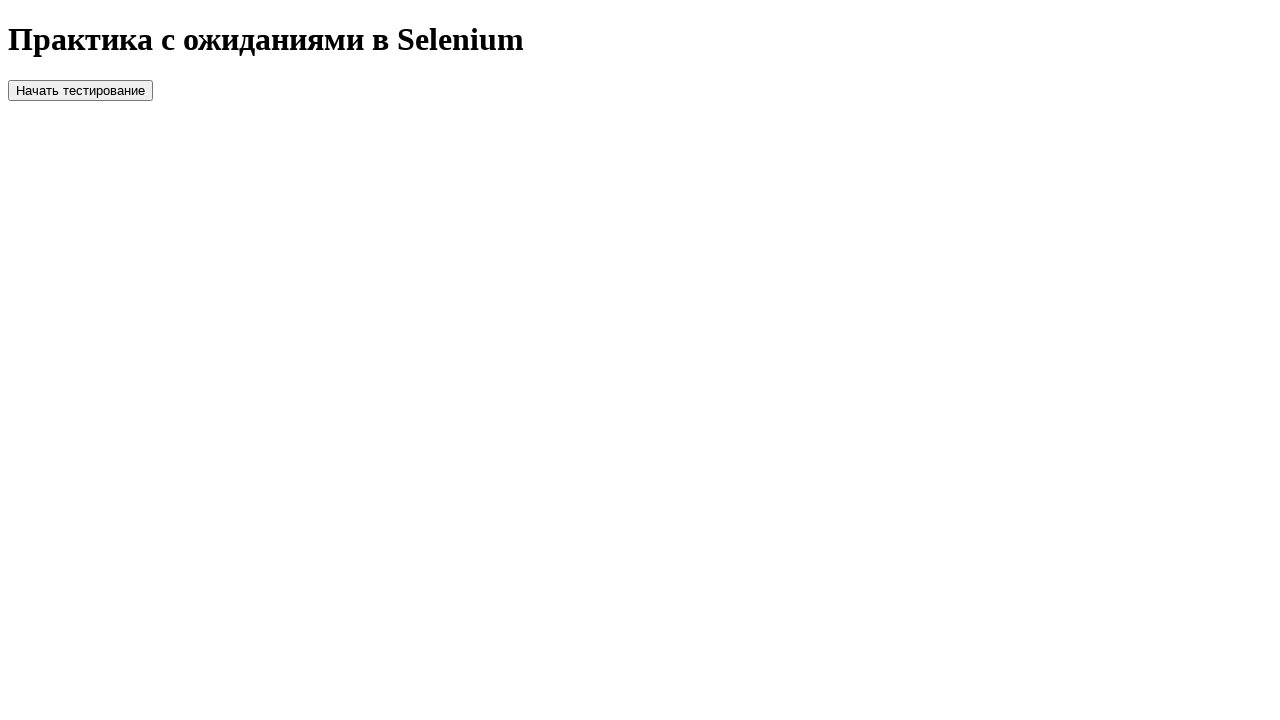

Clicked start button to begin registration form at (80, 90) on #startTest
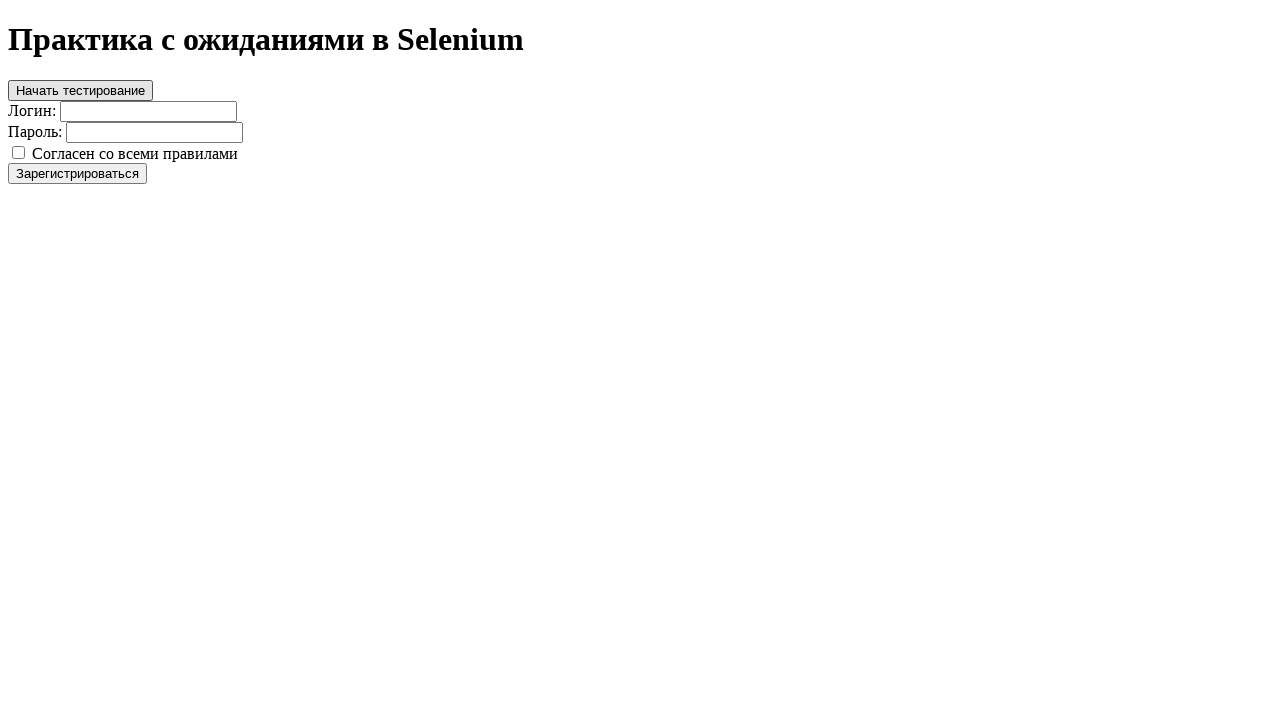

Filled login field with 'sampleUser99' on #login
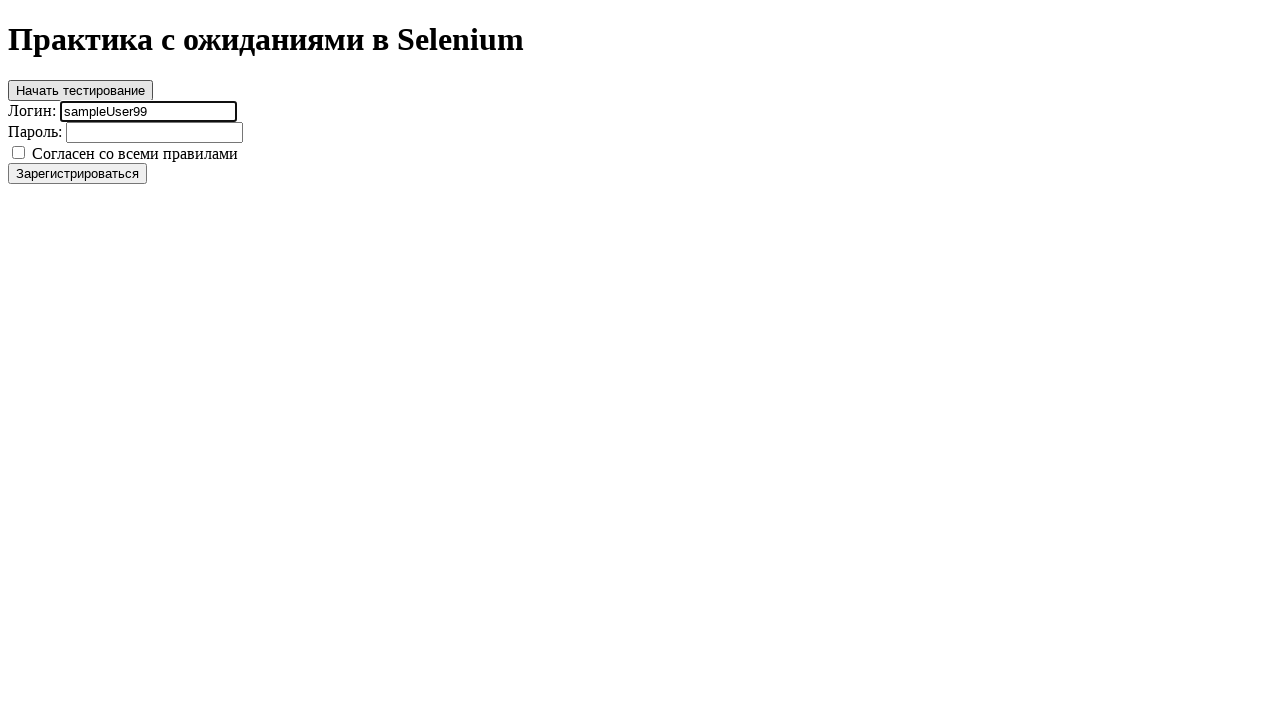

Filled password field with 'samplePwd321' on #password
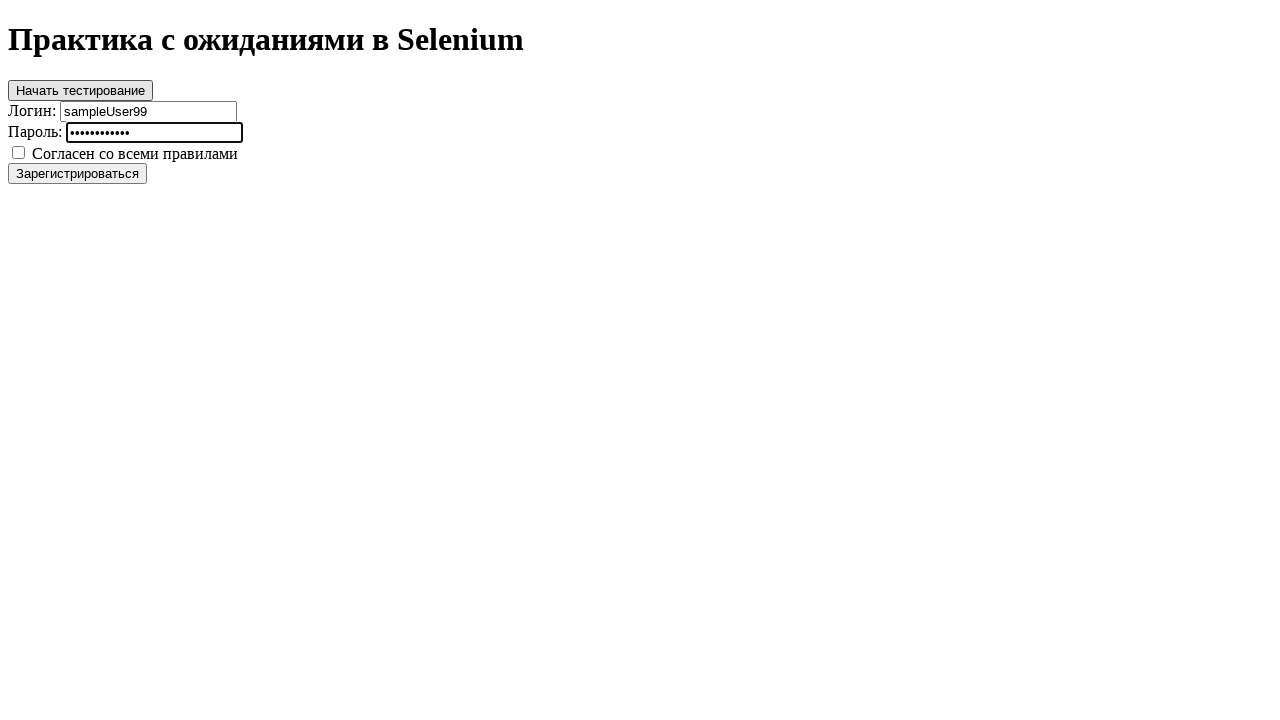

Checked the agreement checkbox at (18, 152) on #agree
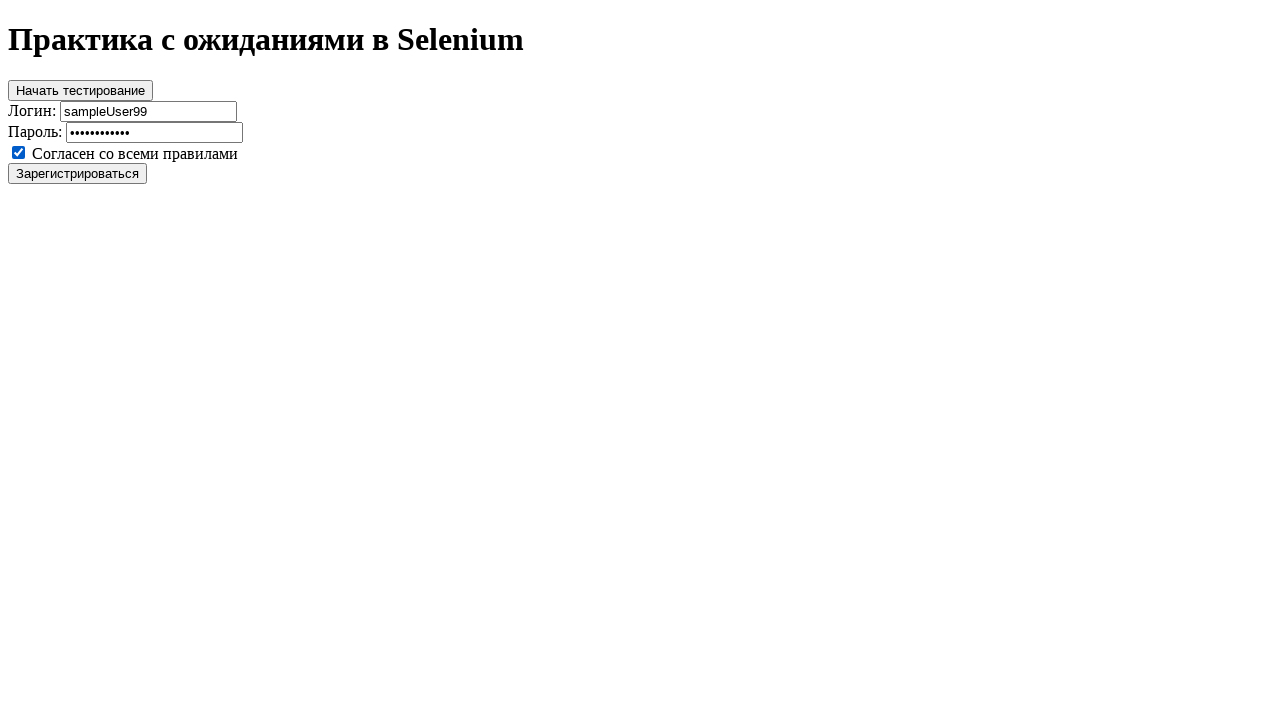

Clicked register button to submit form at (78, 173) on #register
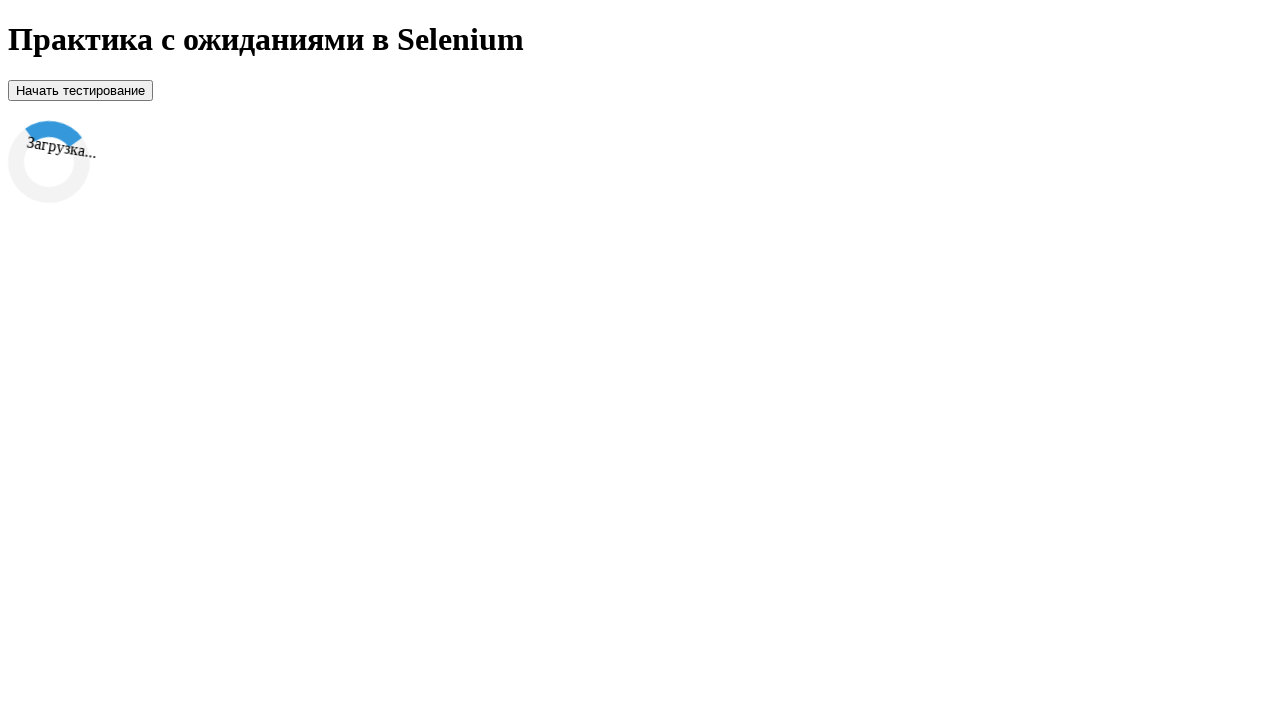

Loading indicator became visible
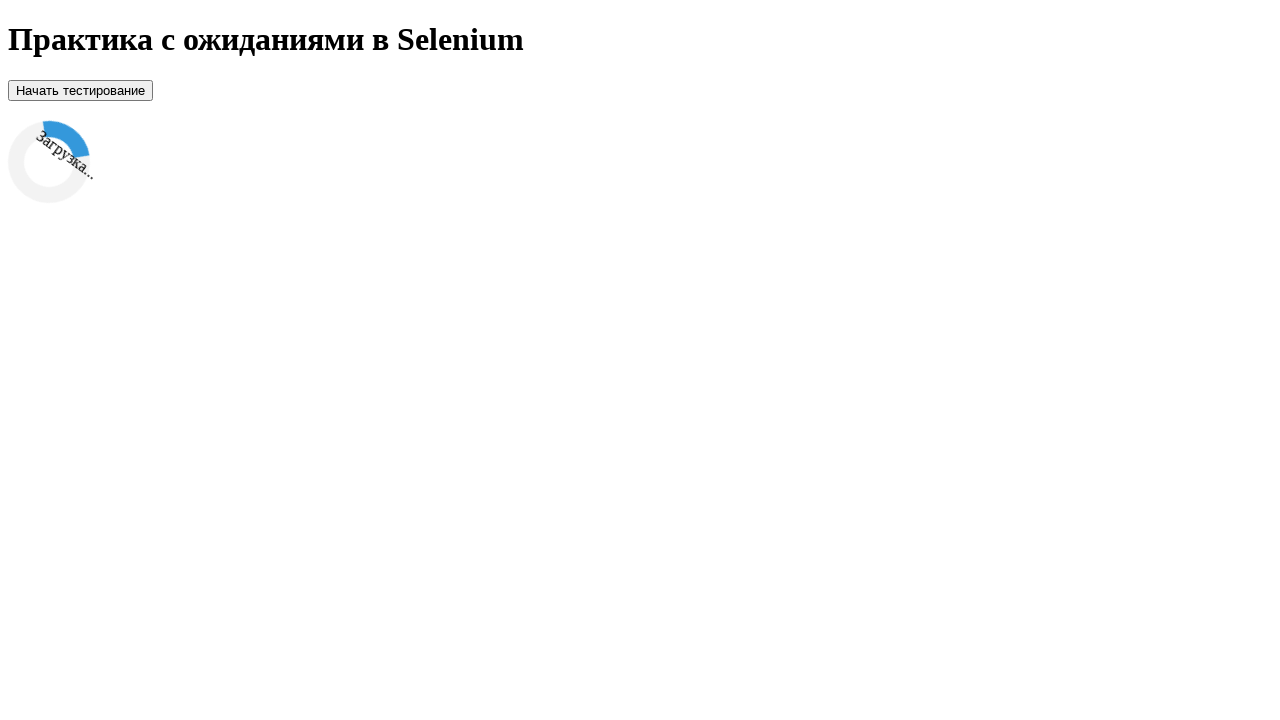

Verified loader displays correct loading message
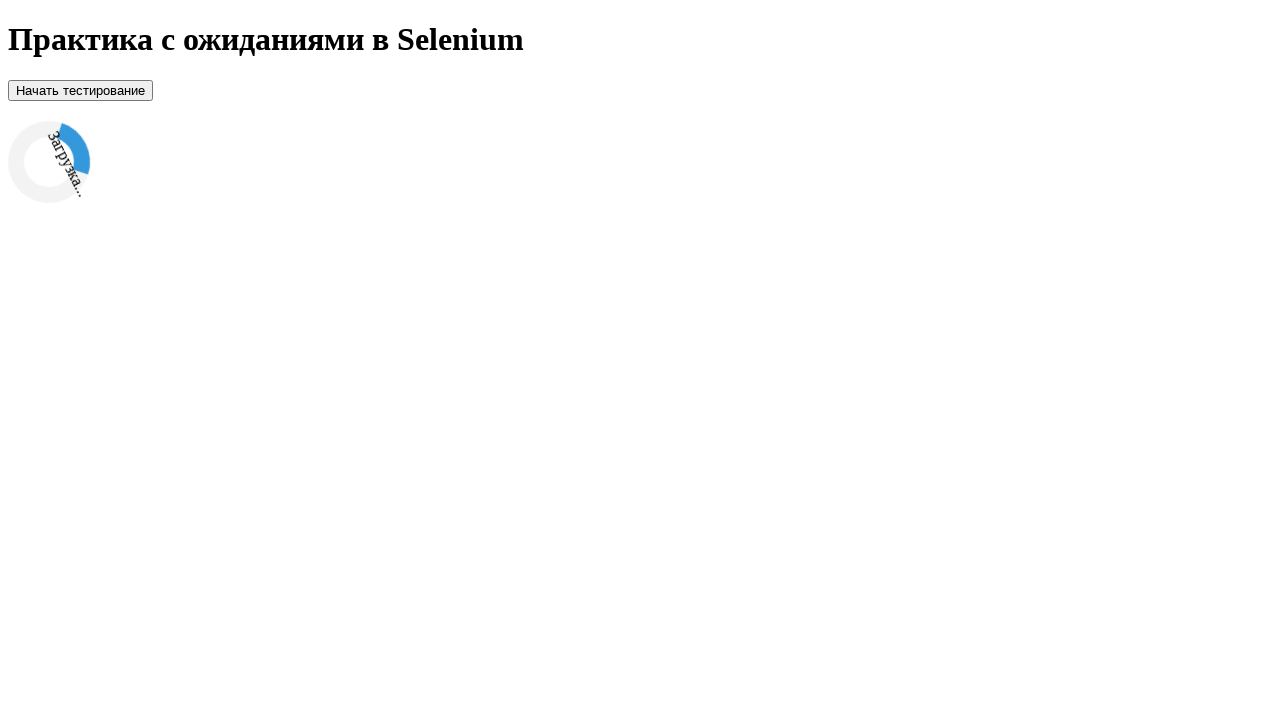

Success message became visible after registration
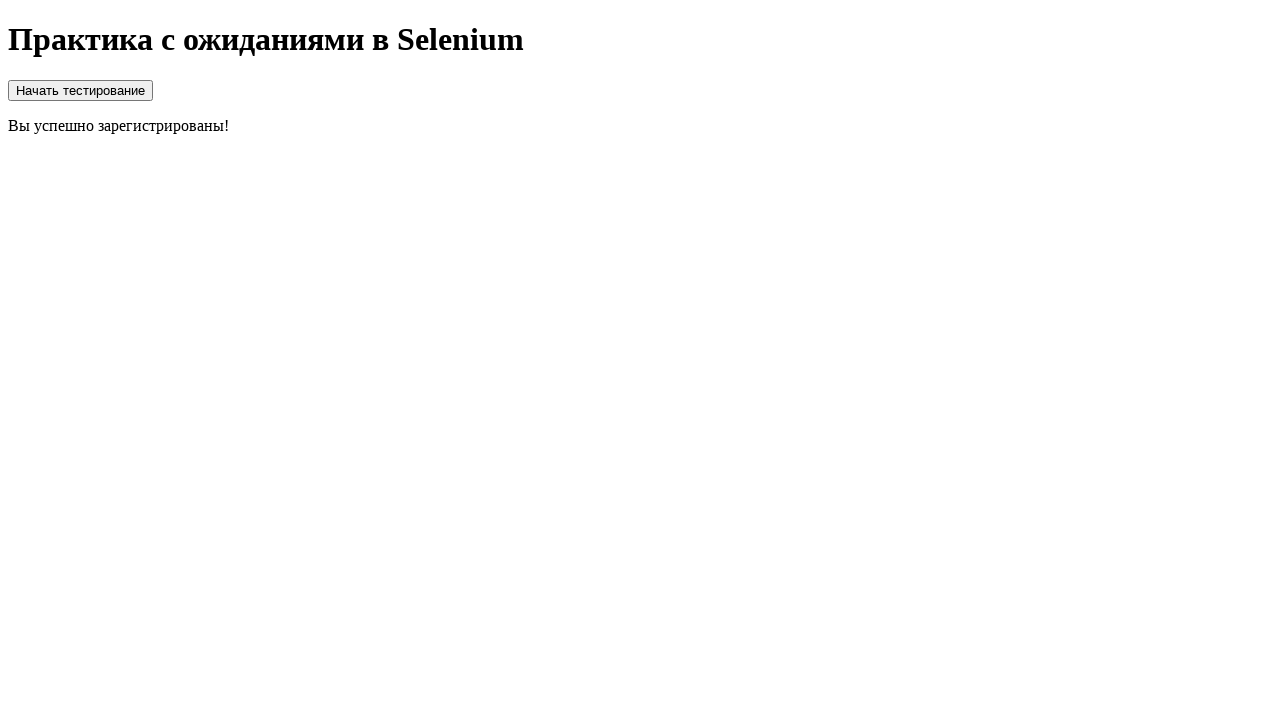

Verified success message displays correct registration confirmation text
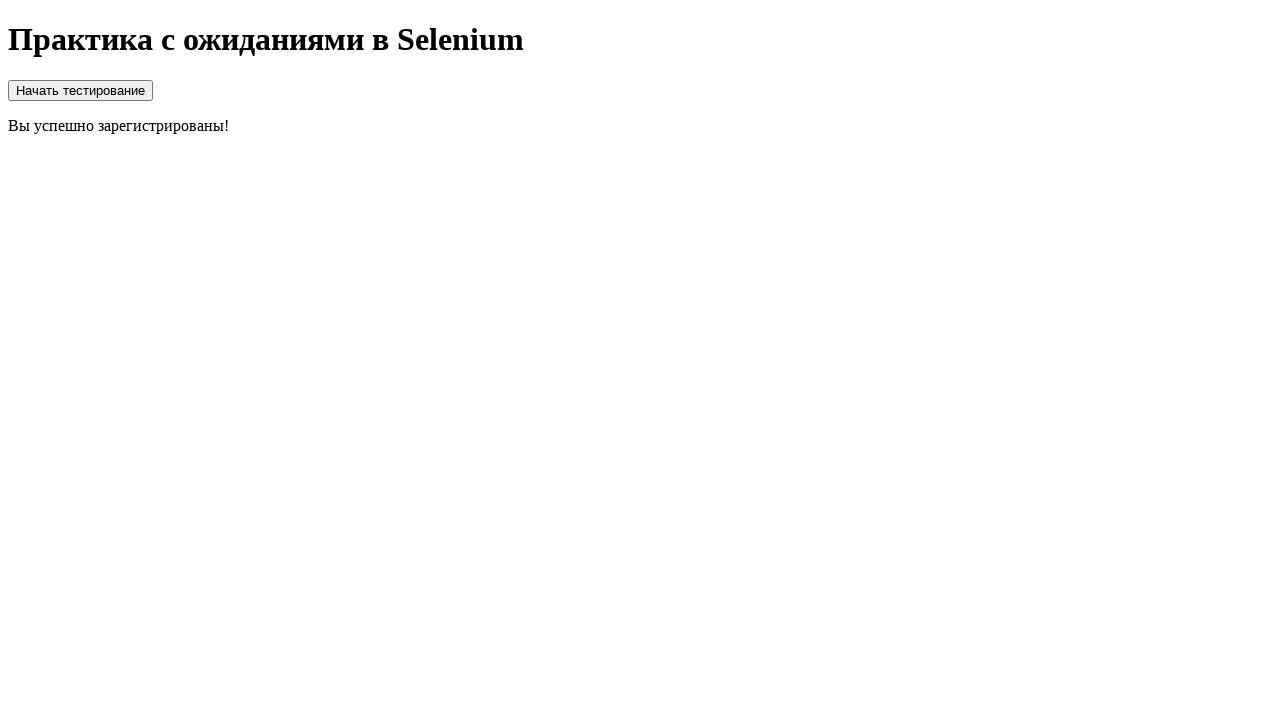

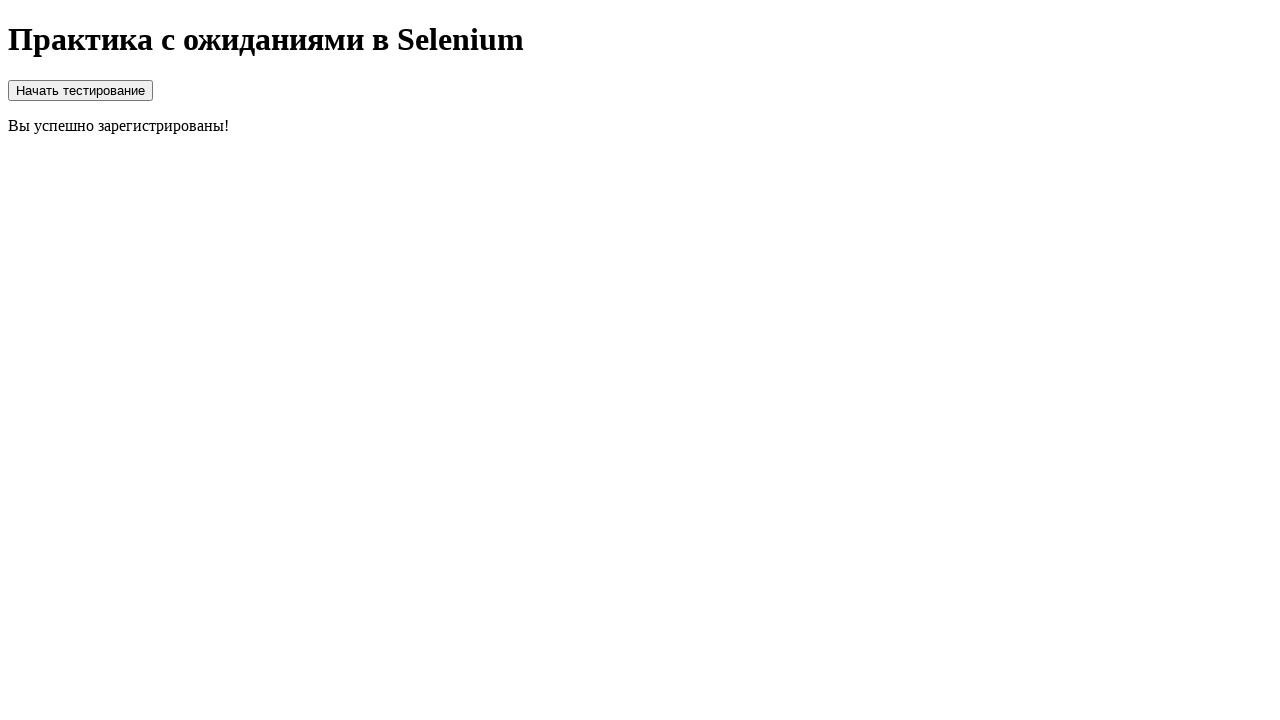